Navigates to OrangeHRM demo login page and clicks on the "OrangeHRM, Inc" link (likely a footer branding link)

Starting URL: https://opensource-demo.orangehrmlive.com/web/index.php/auth/login

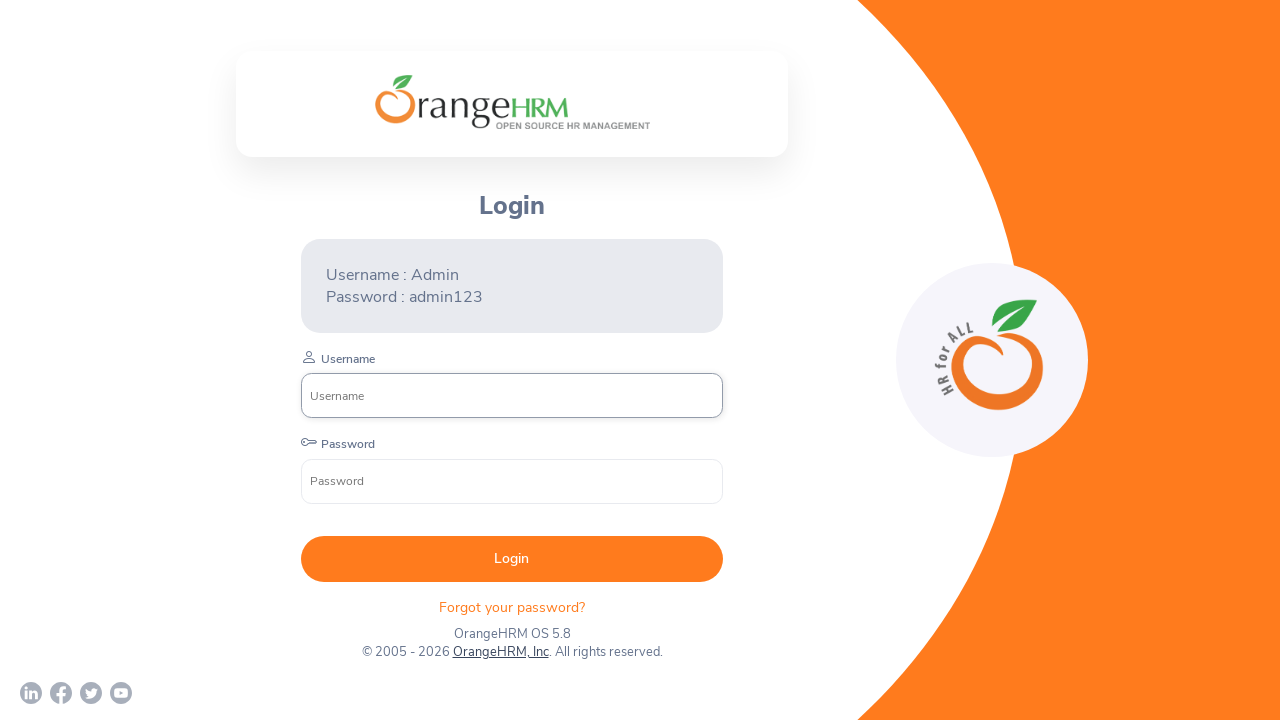

Navigated to OrangeHRM demo login page
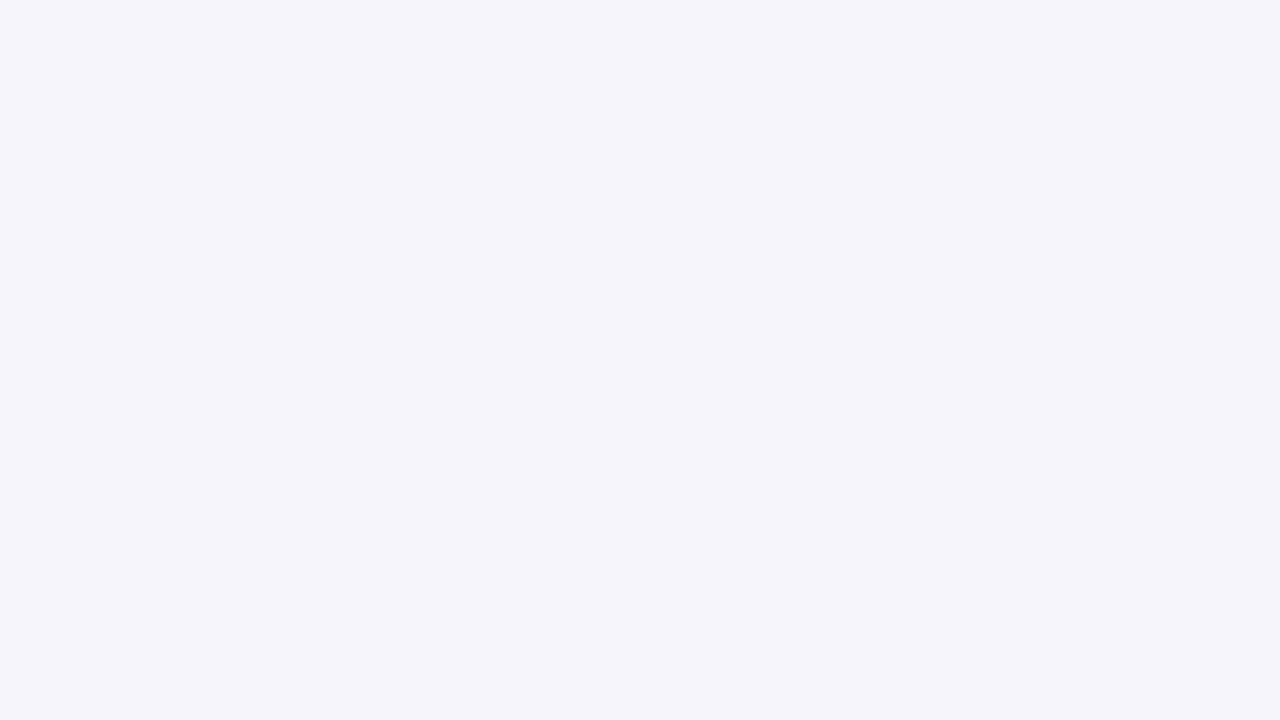

Clicked on the 'OrangeHRM, Inc' footer branding link at (497, 644) on xpath=//a[normalize-space()='OrangeHRM, Inc']
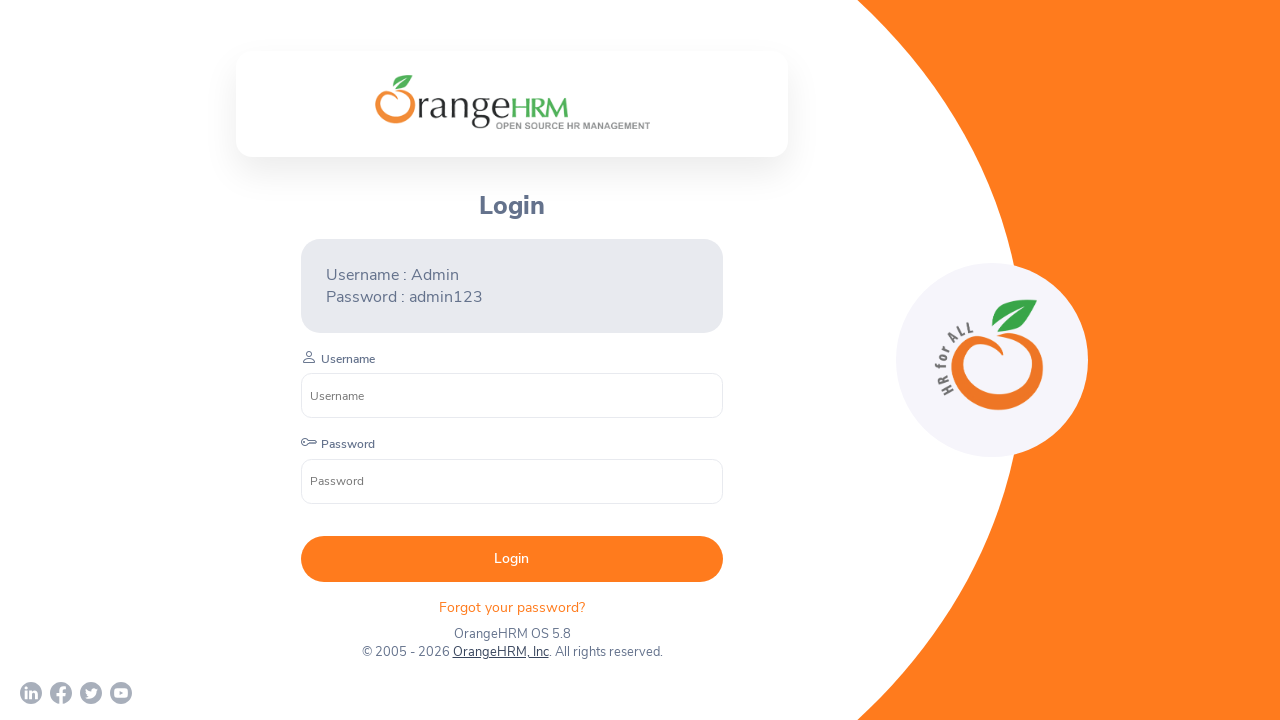

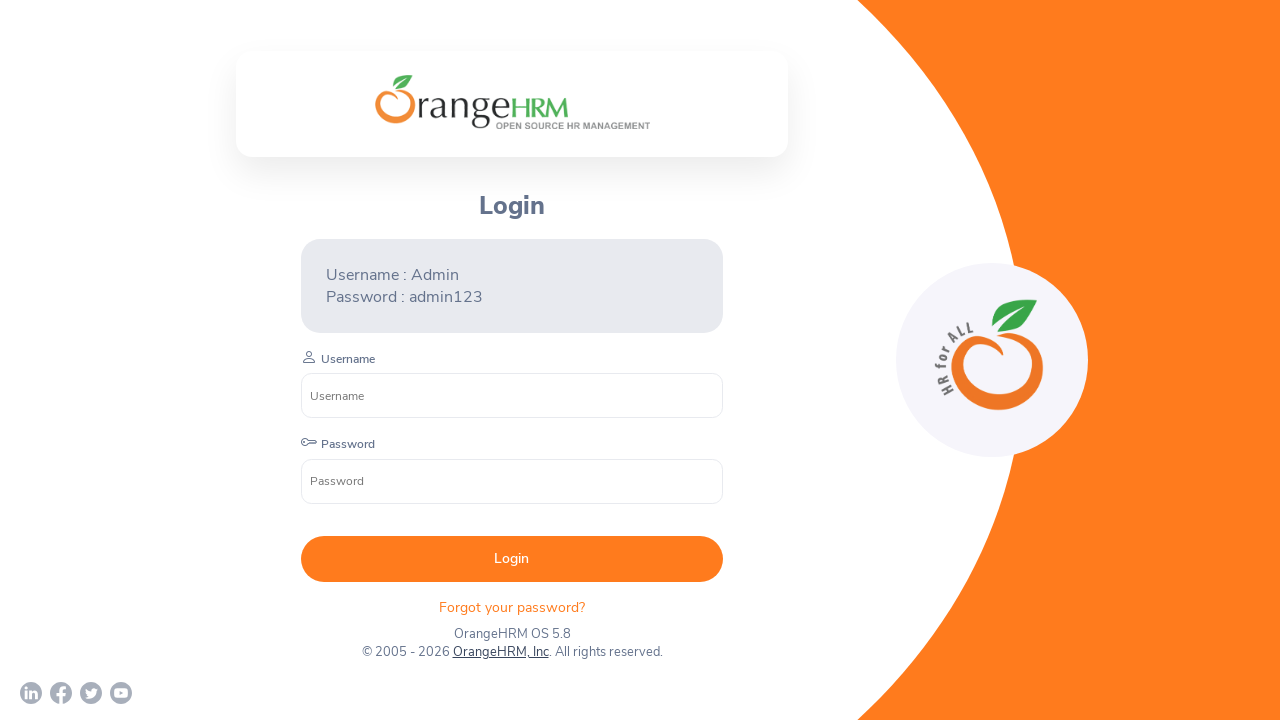